Tests double-click functionality on a button element at the DemoQA buttons page by performing a double-click action on the designated double-click button.

Starting URL: https://demoqa.com/buttons

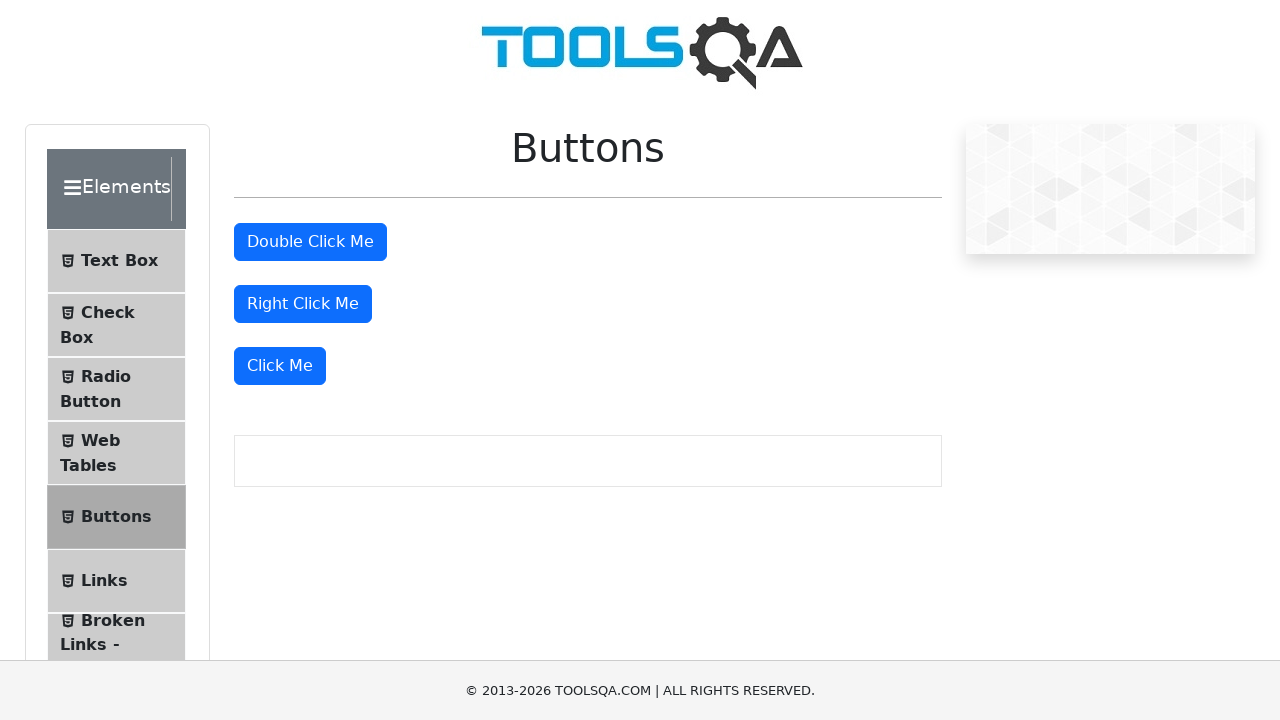

Performed double-click on the double-click button at (310, 242) on #doubleClickBtn
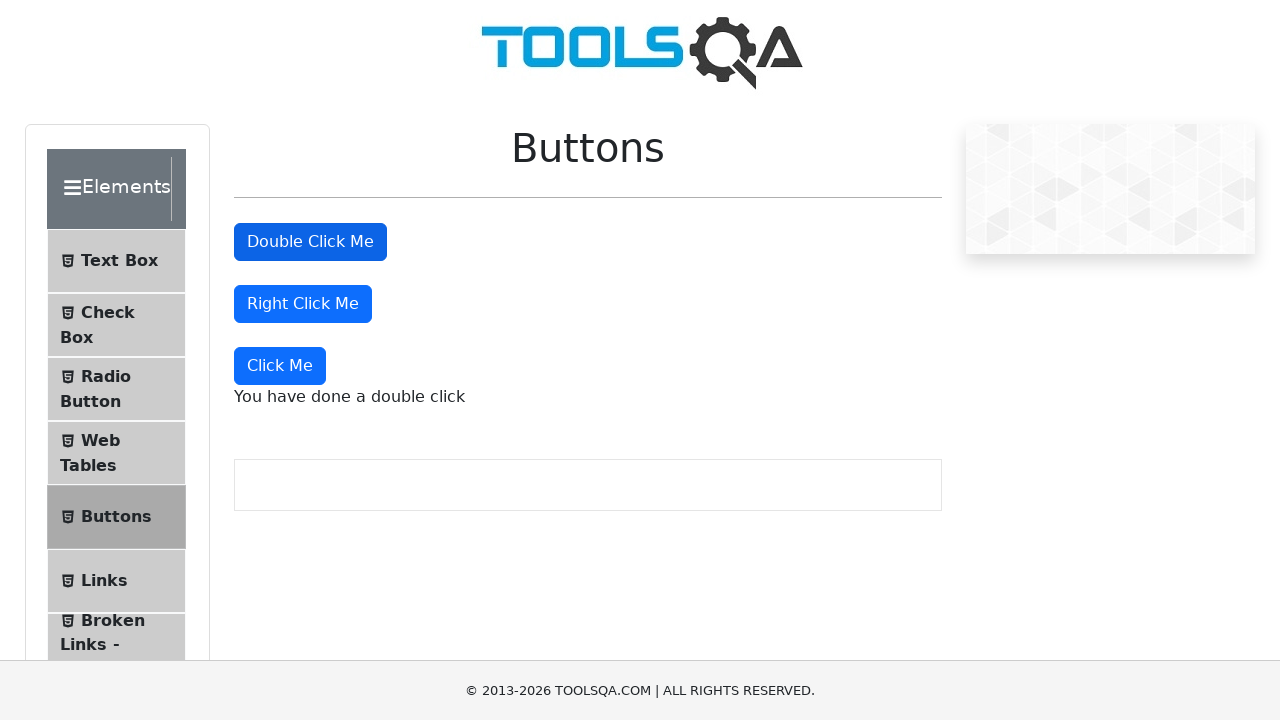

Confirmation message appeared after double-click
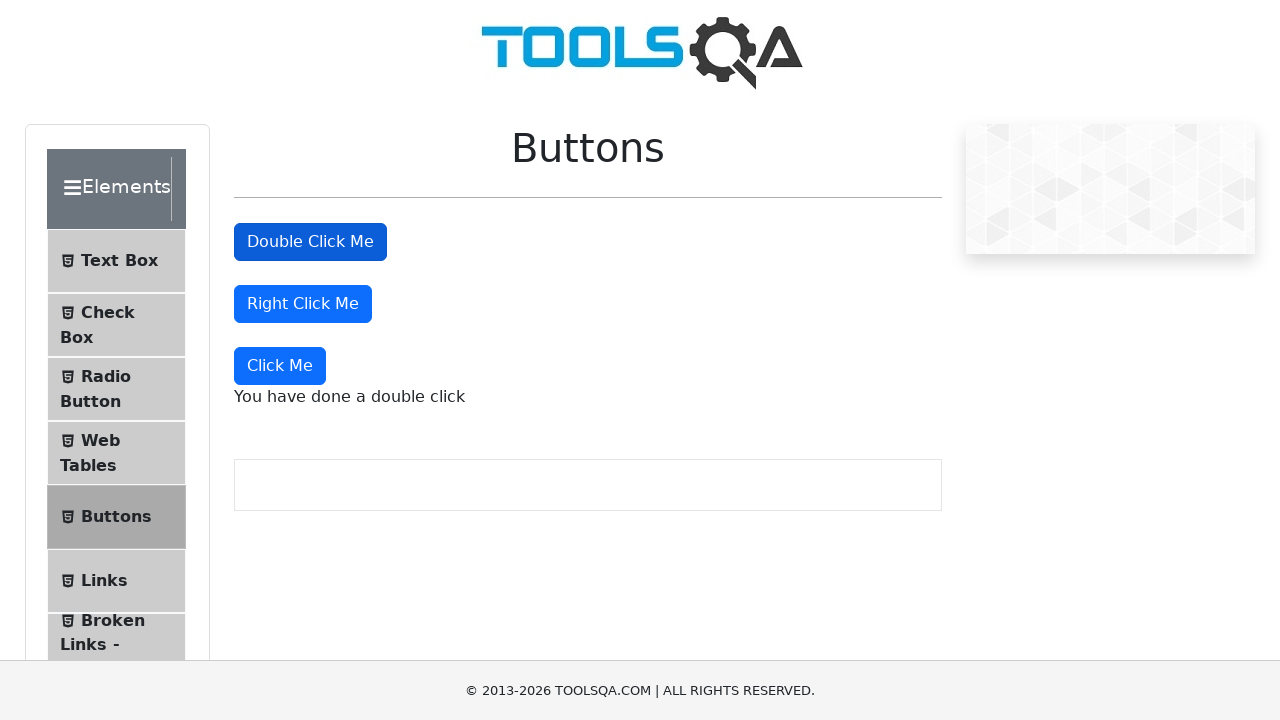

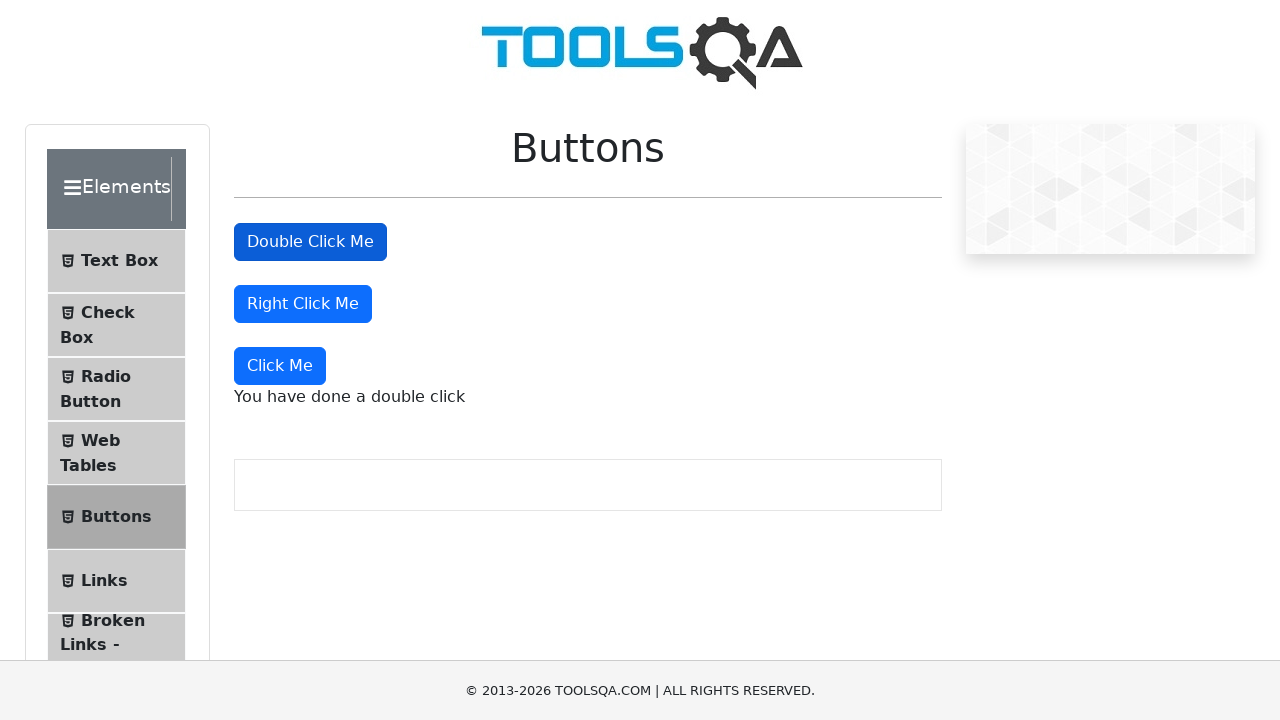